Tests navigation by clicking a link with specific calculated text, then fills out a form with first name, last name, city, and country fields, and submits it.

Starting URL: http://suninjuly.github.io/find_link_text

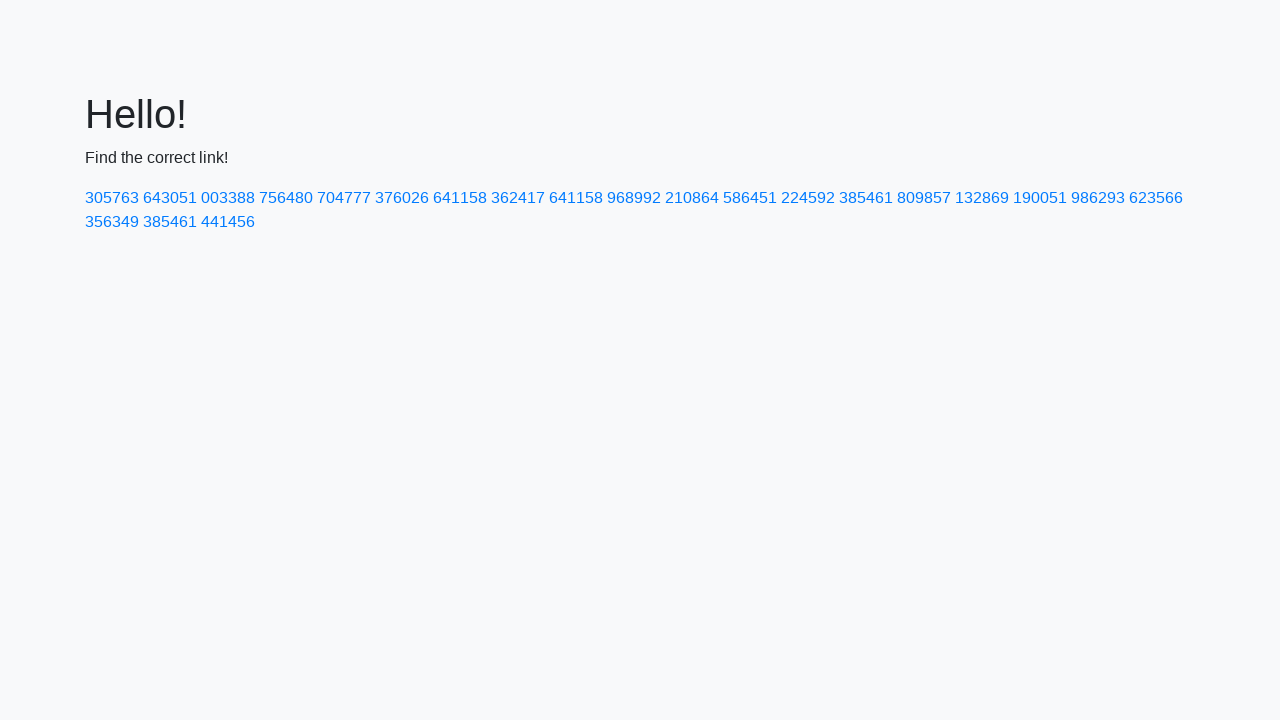

Clicked link with calculated text value 224592 at (808, 198) on text=224592
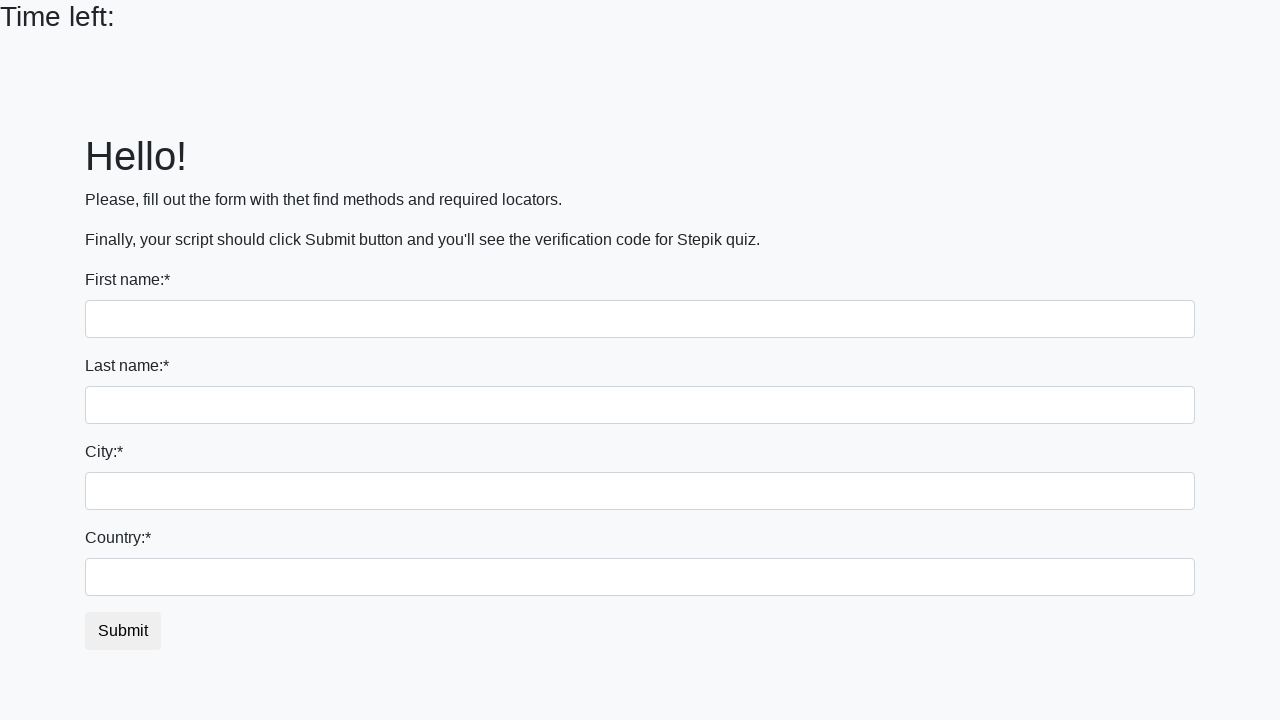

Filled first name field with 'Mikhail' on input[name='first_name']
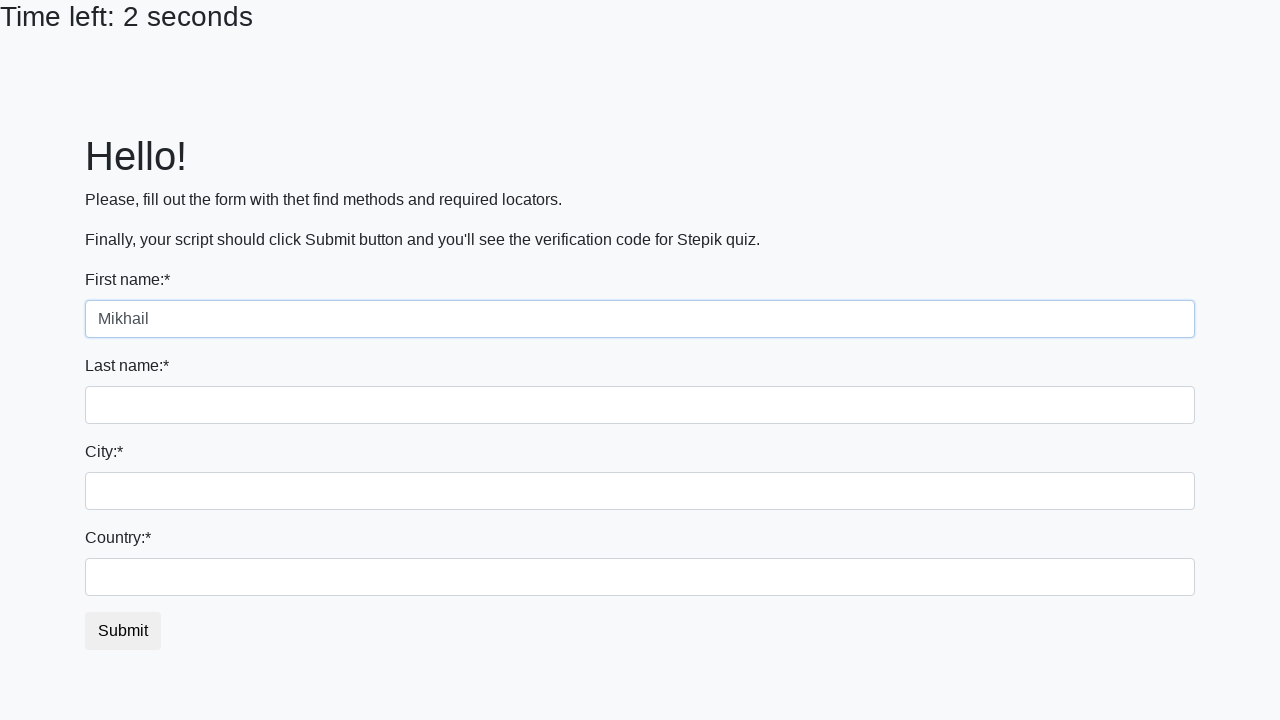

Filled last name field with 'Petrov' on input[name='last_name']
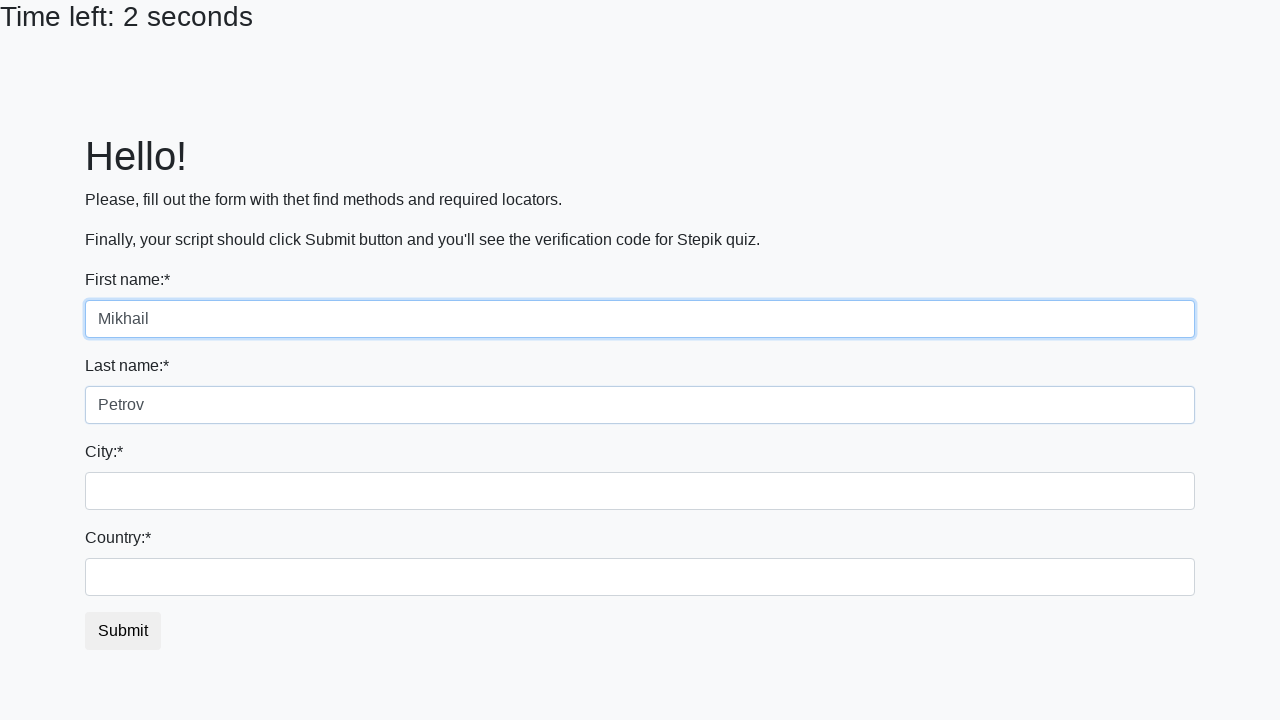

Filled city field with 'Moscow' on .form-control.city
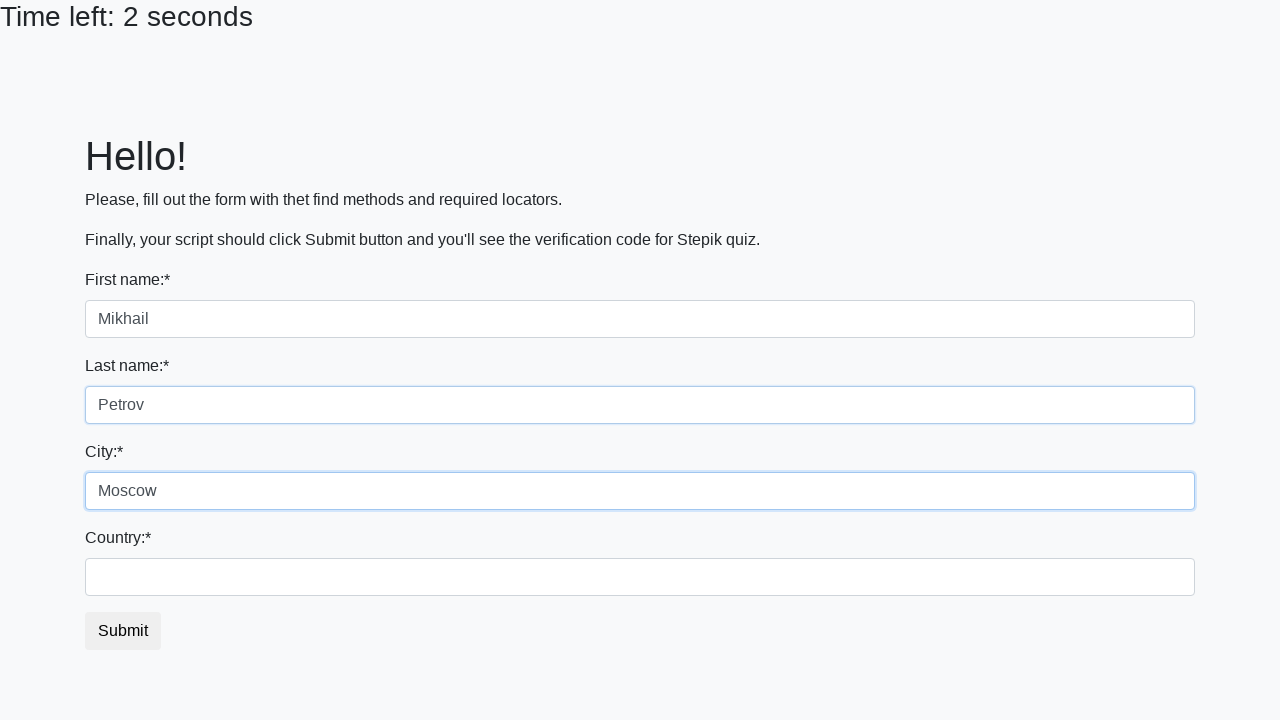

Filled country field with 'Russia' on #country
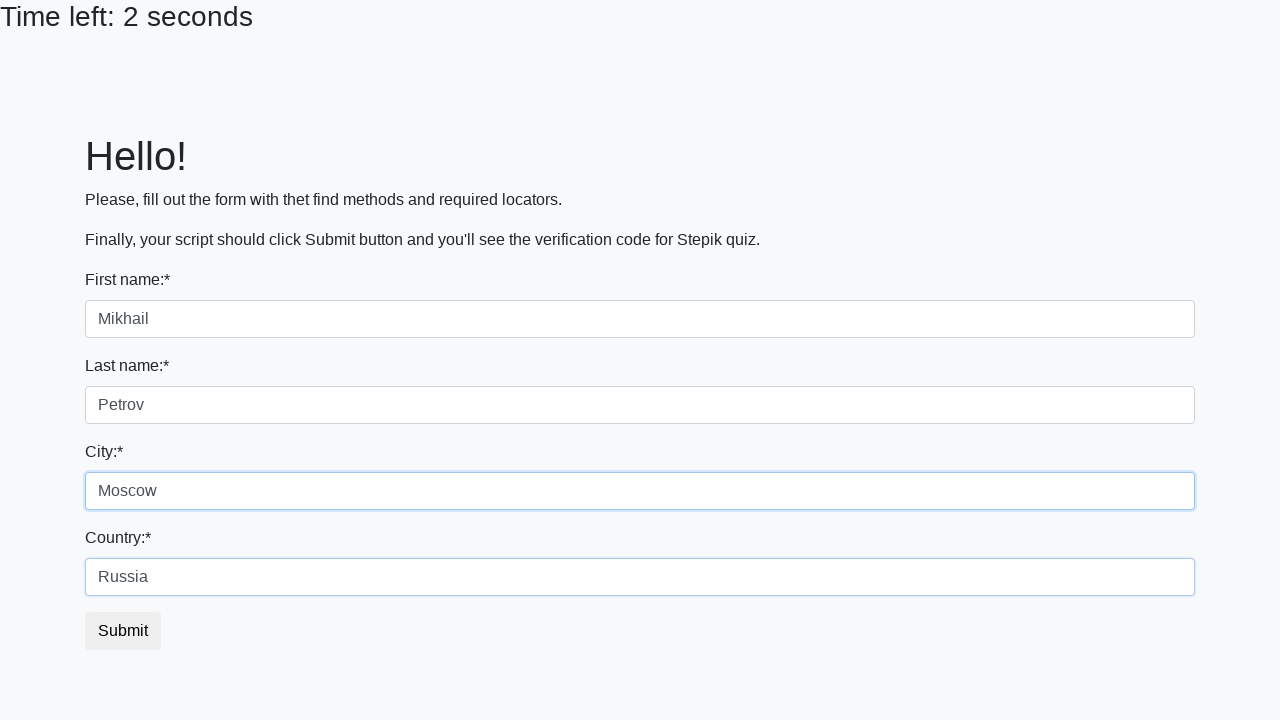

Clicked submit button to submit form at (123, 631) on button.btn
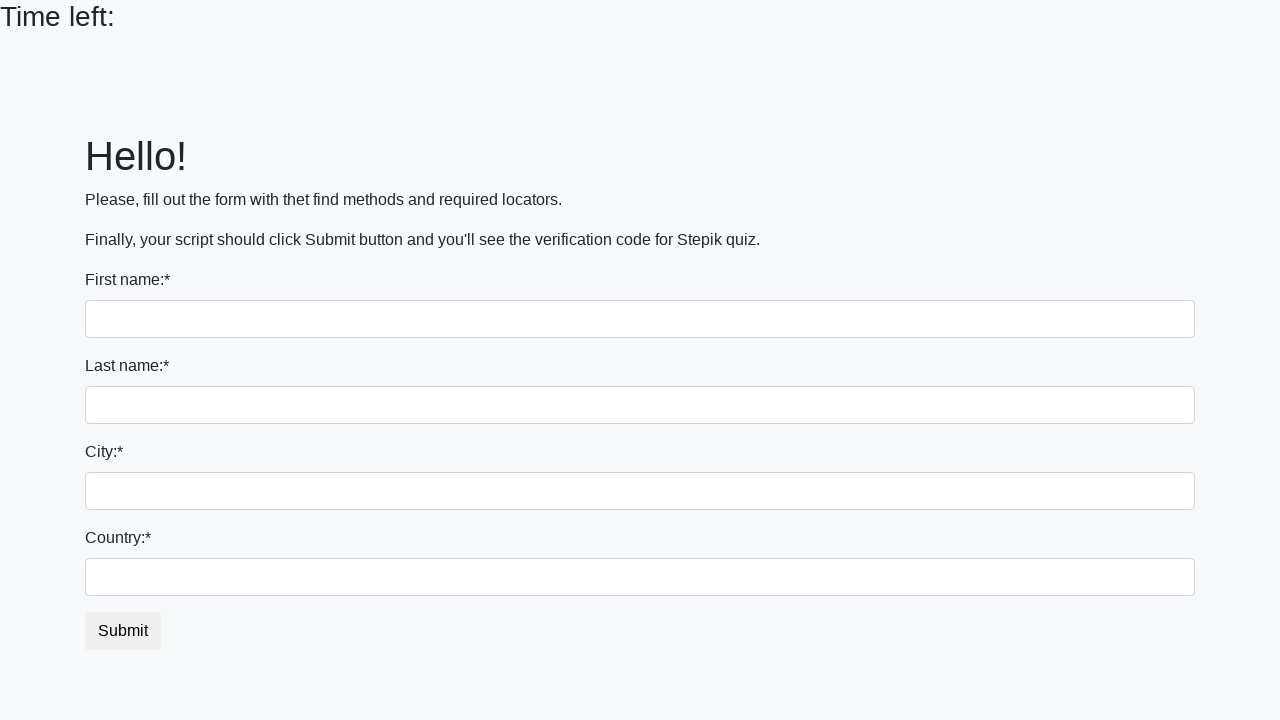

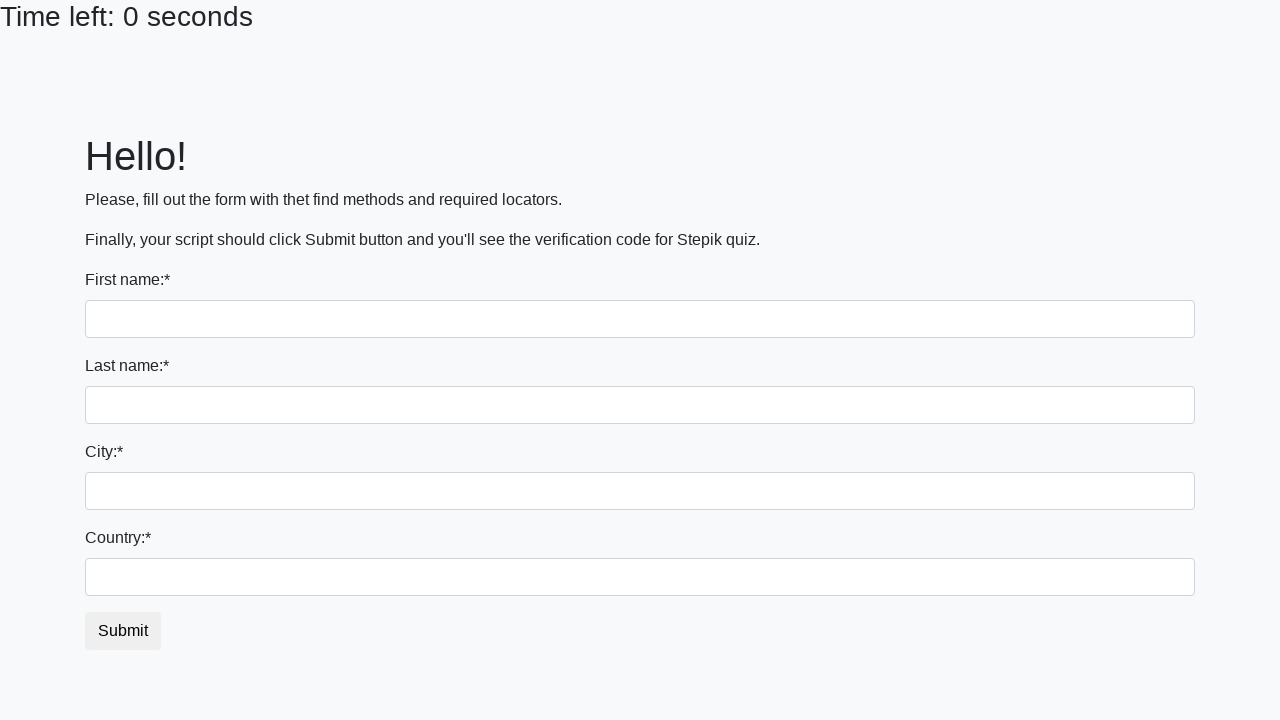